Tests clicking on an Espresso item twice on a coffee ordering page and verifies the visual state of the cart item

Starting URL: https://seleniumbase.io/coffee/

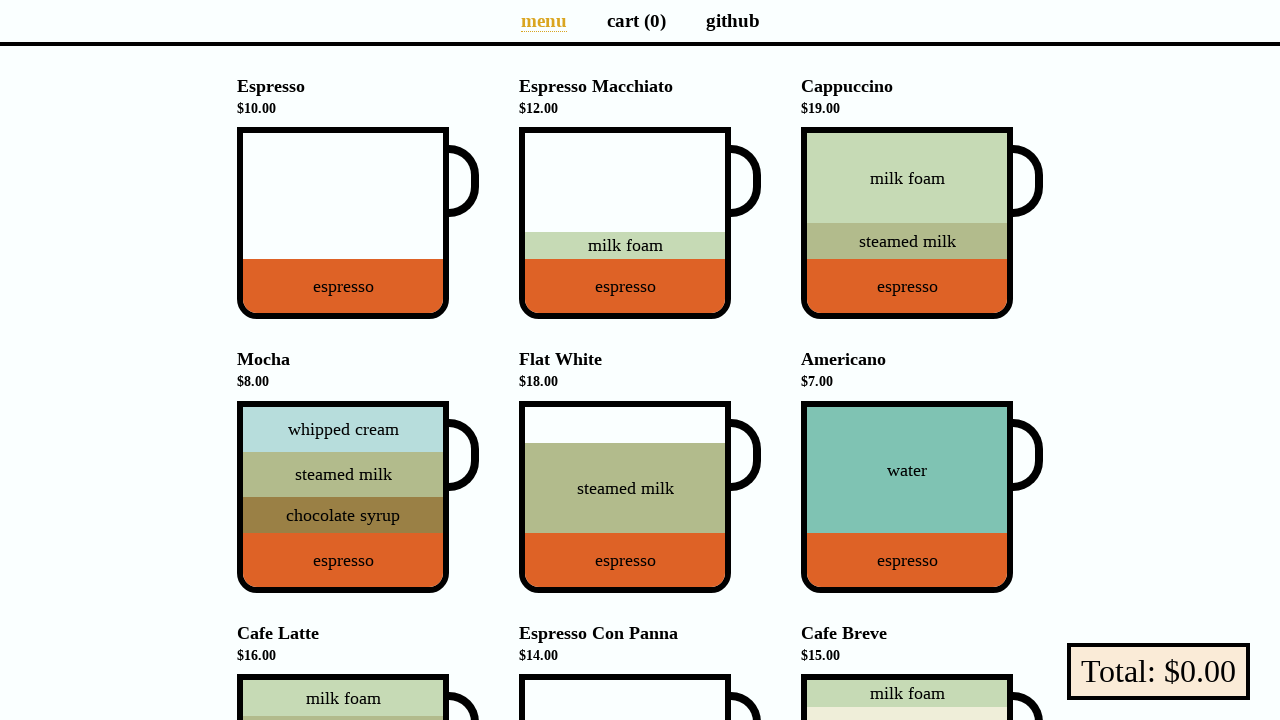

Clicked on Espresso item (first click) at (343, 223) on [data-test="Espresso"]
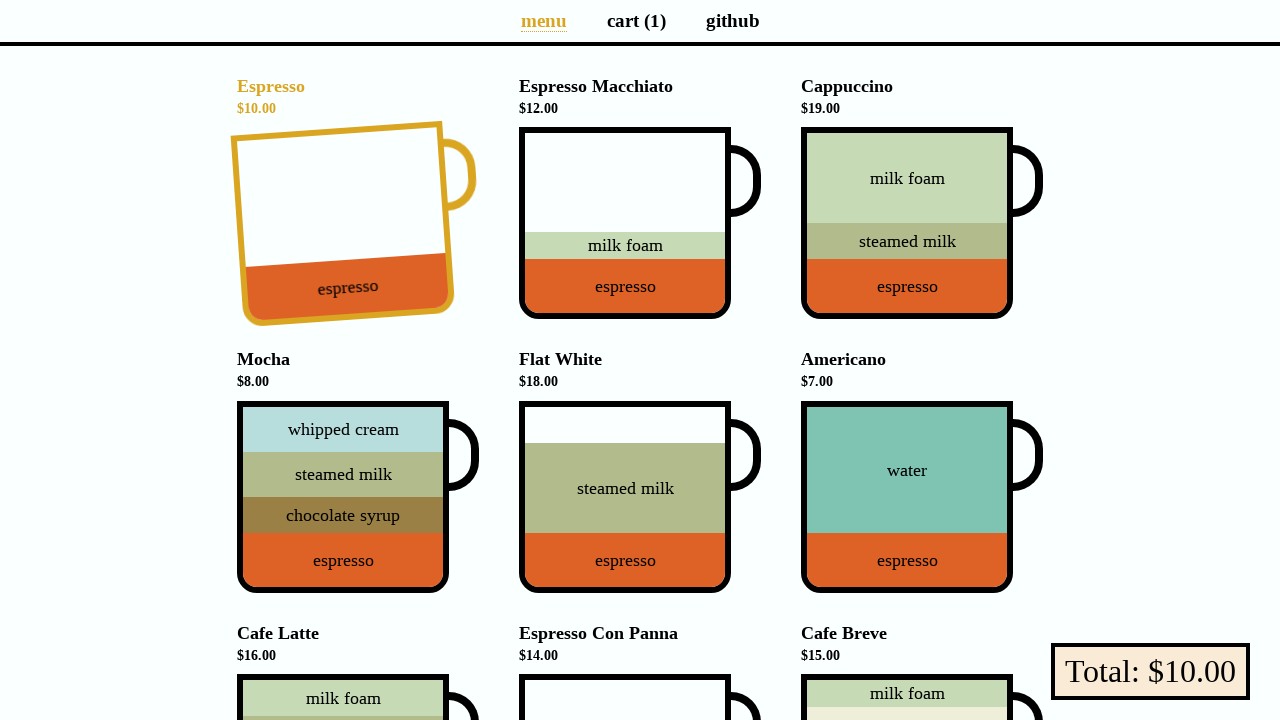

Clicked on Espresso item (second click) at (343, 224) on [data-test="Espresso"]
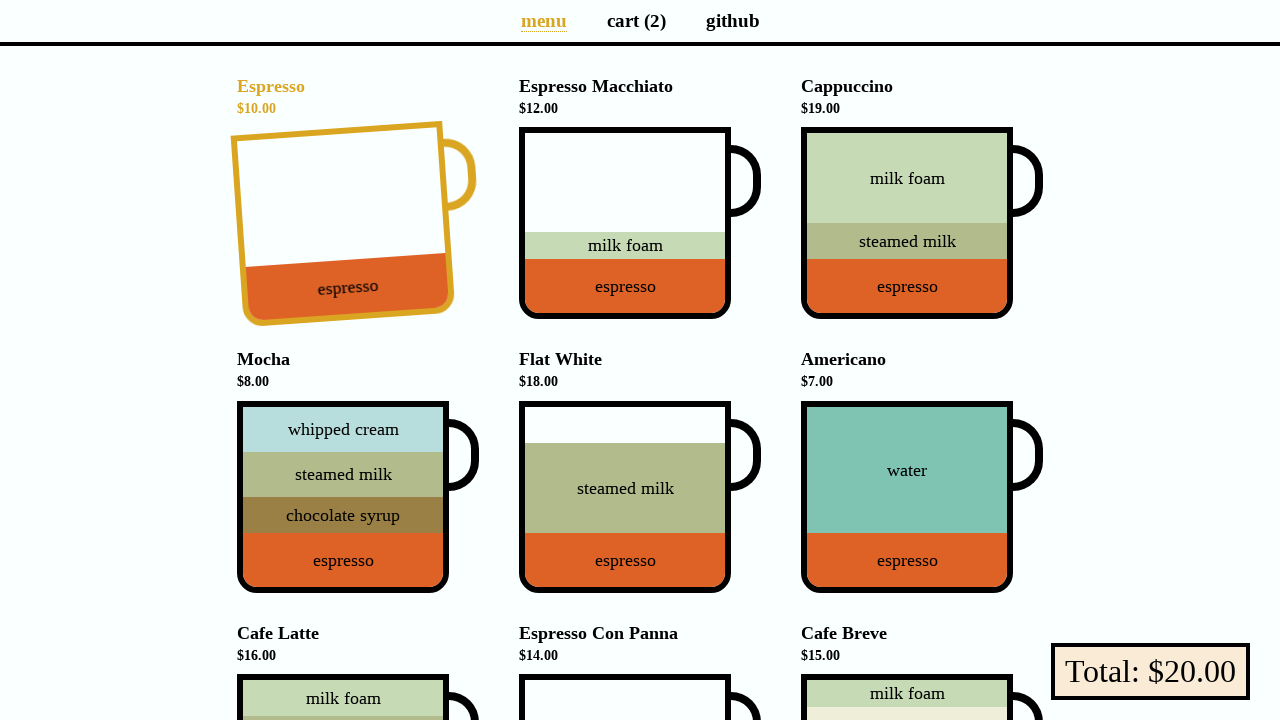

Cart item appeared in the cart list
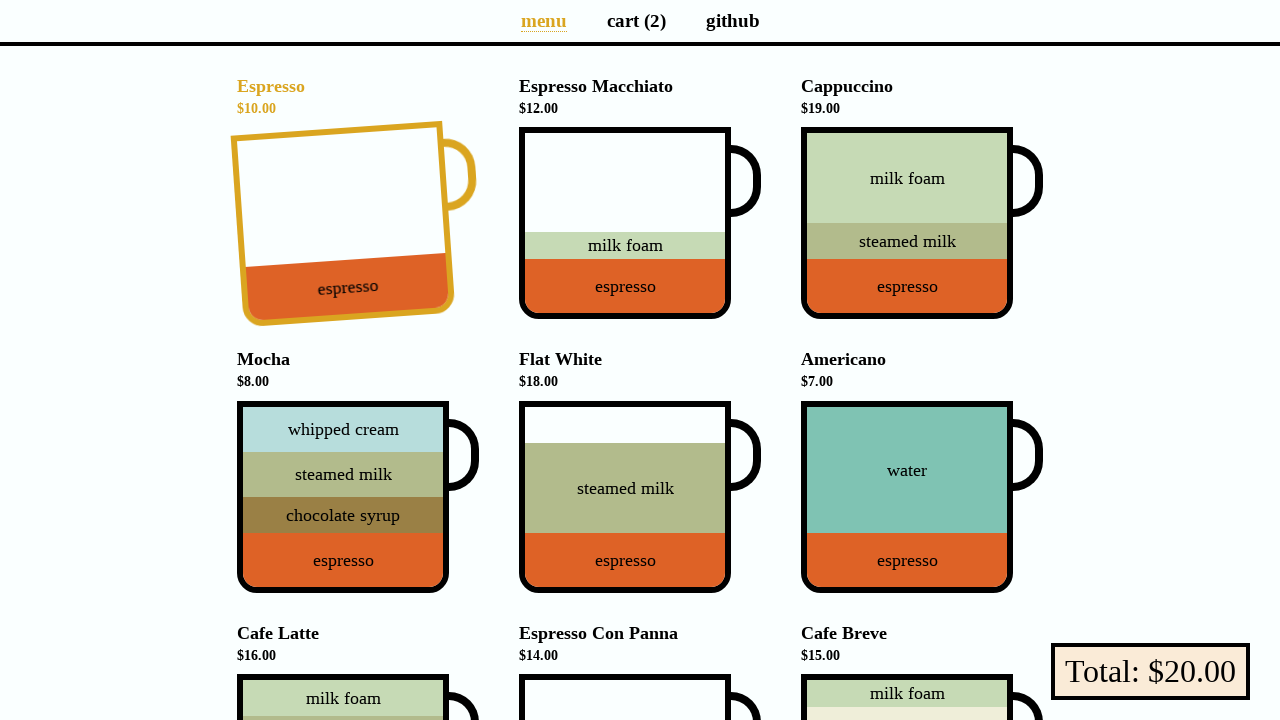

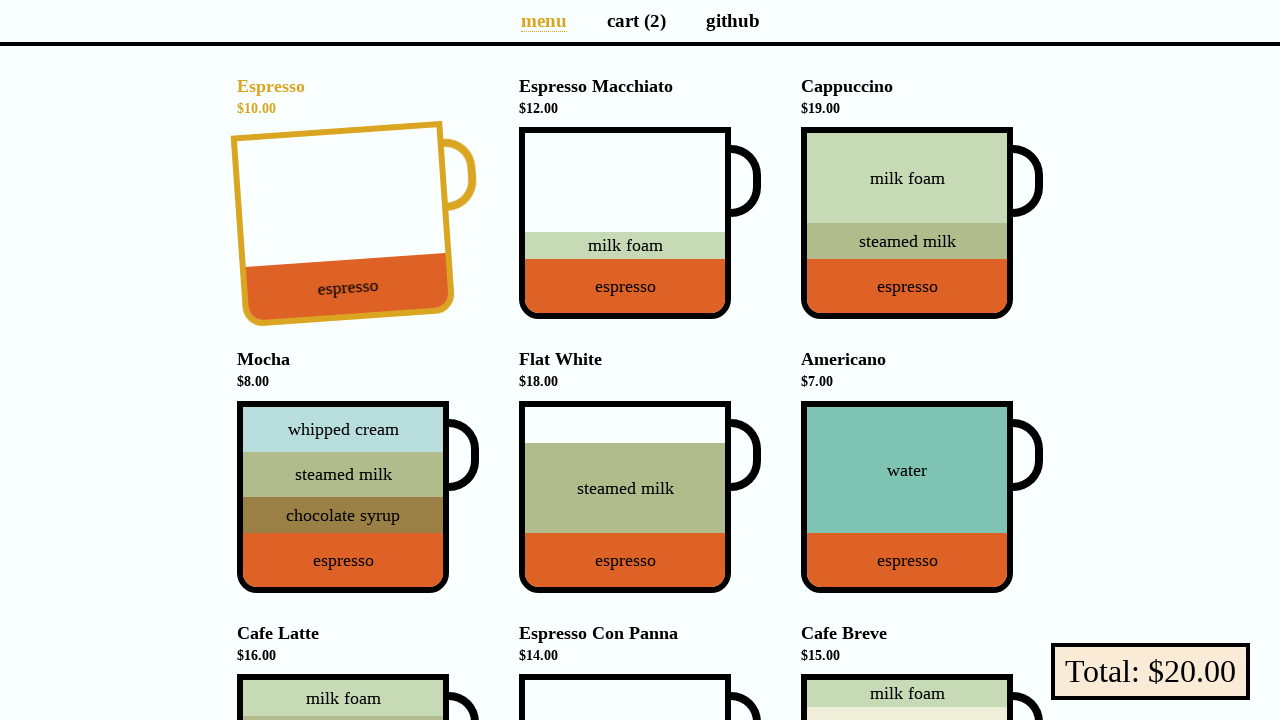